Tests a data types form by filling in various fields (name, address, contact info, job details) with the zipcode intentionally left blank, then submits the form and verifies field validation states.

Starting URL: https://bonigarcia.dev/selenium-webdriver-java/data-types.html

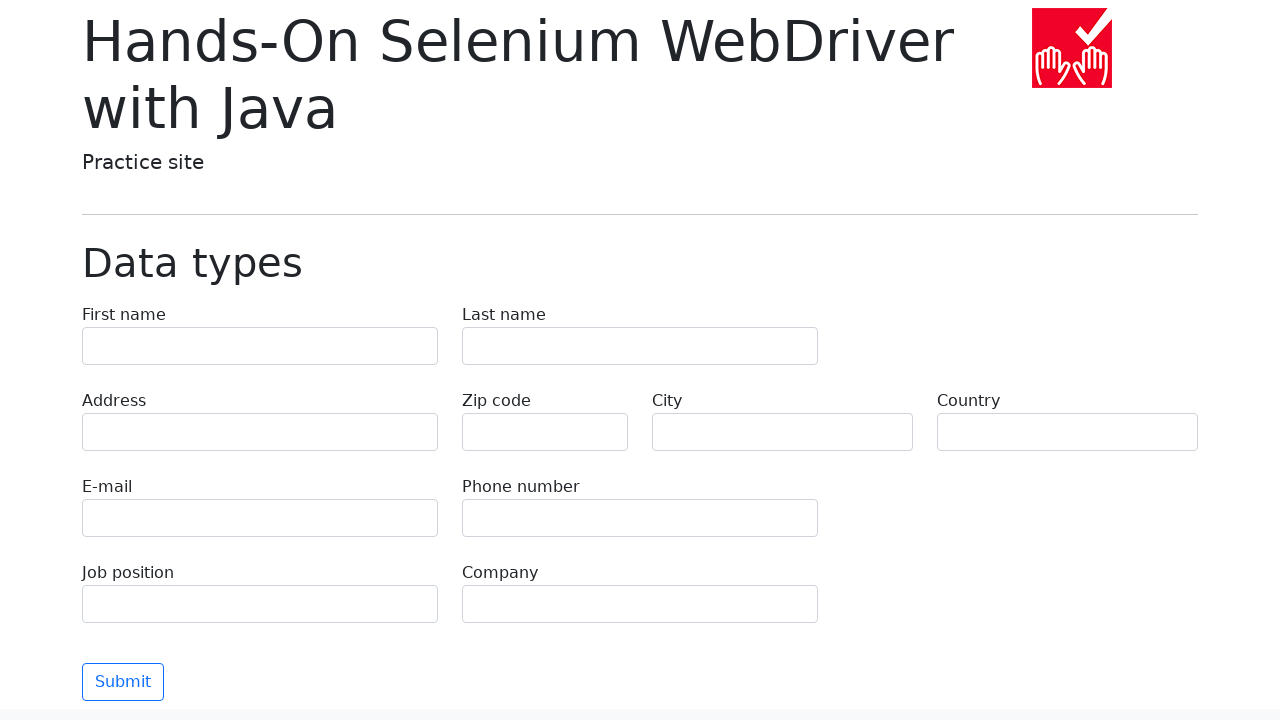

Filled first name field with 'Иван' on input[name='first-name']
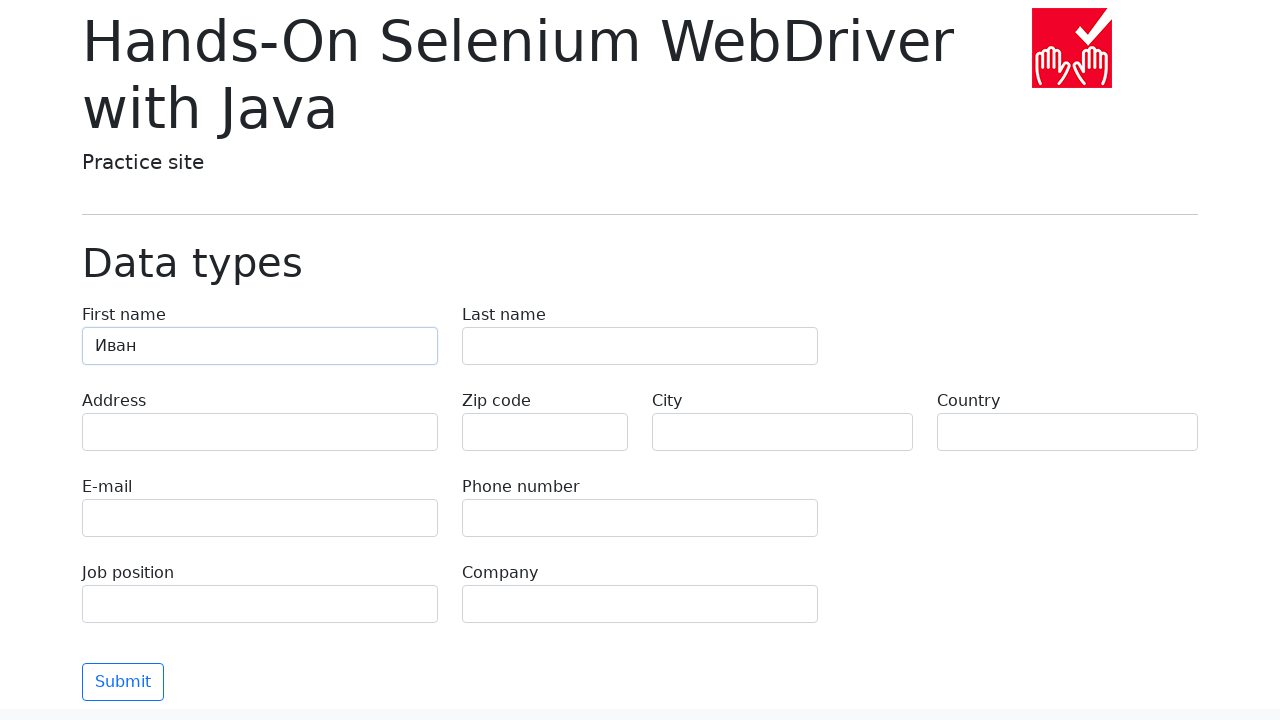

Filled last name field with 'Петров' on input[name='last-name']
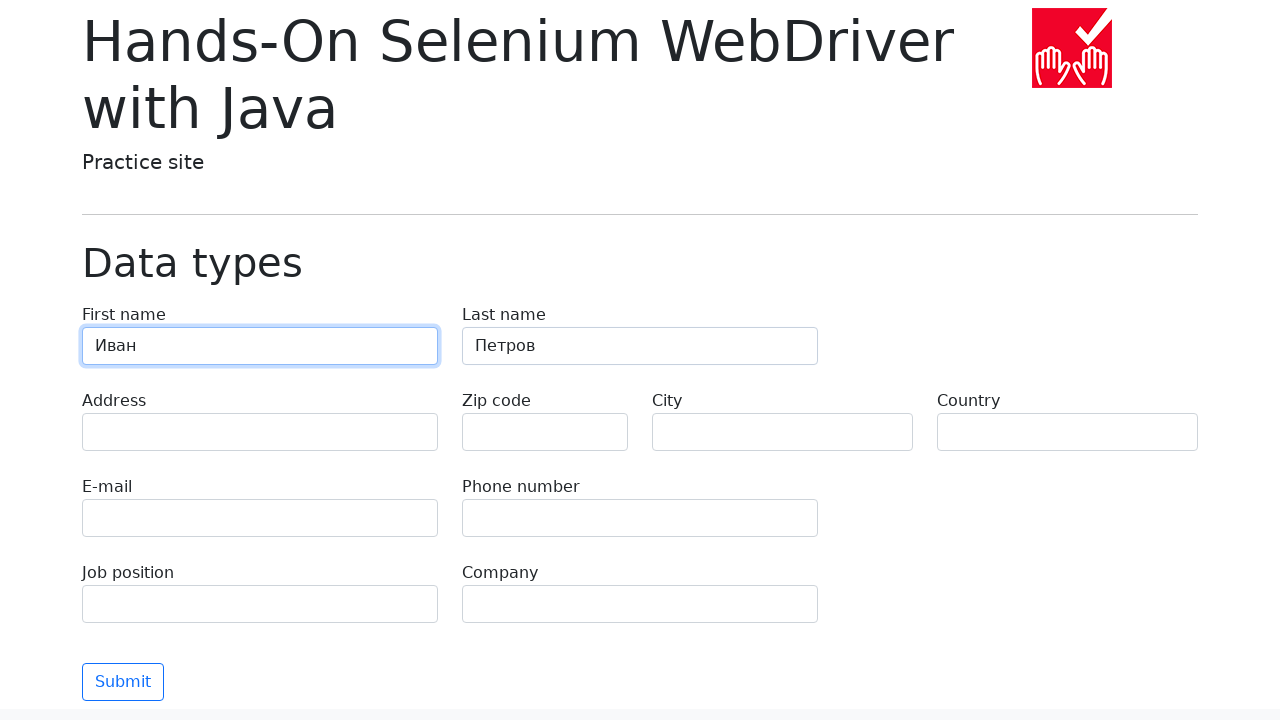

Filled address field with 'Ленина, 55-3' on input[name='address']
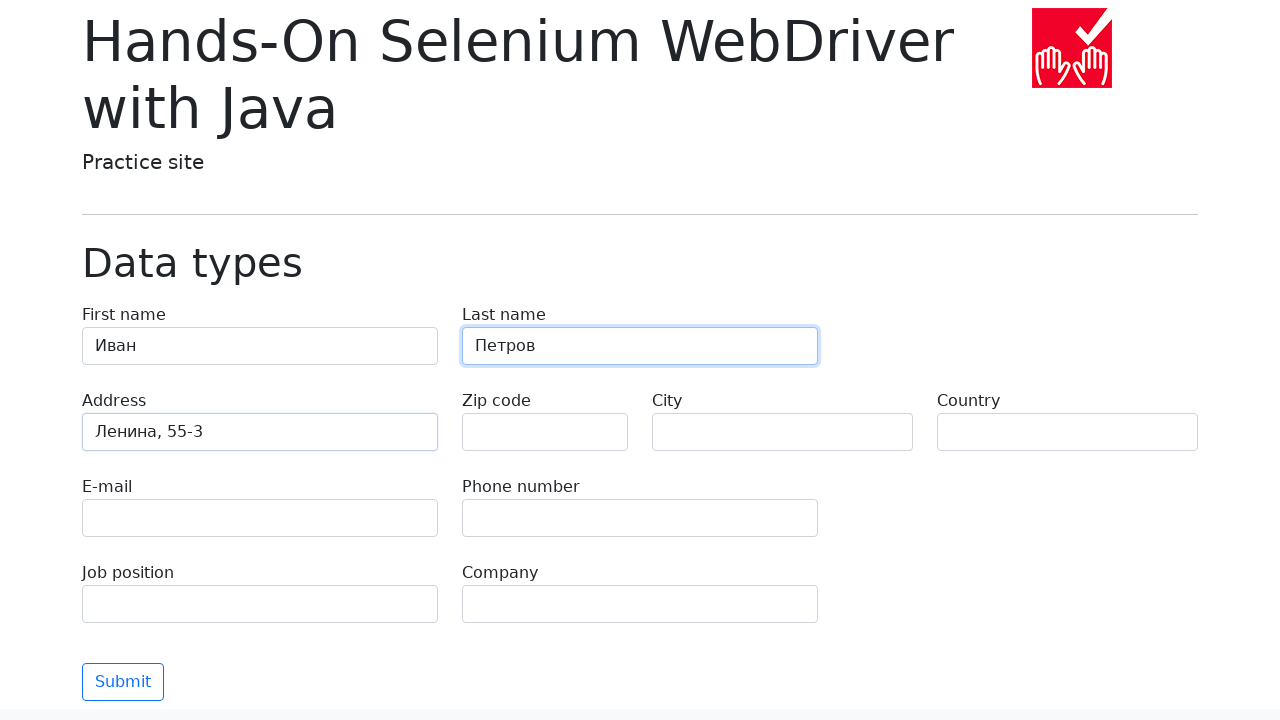

Filled city field with 'Москва' on input[name='city']
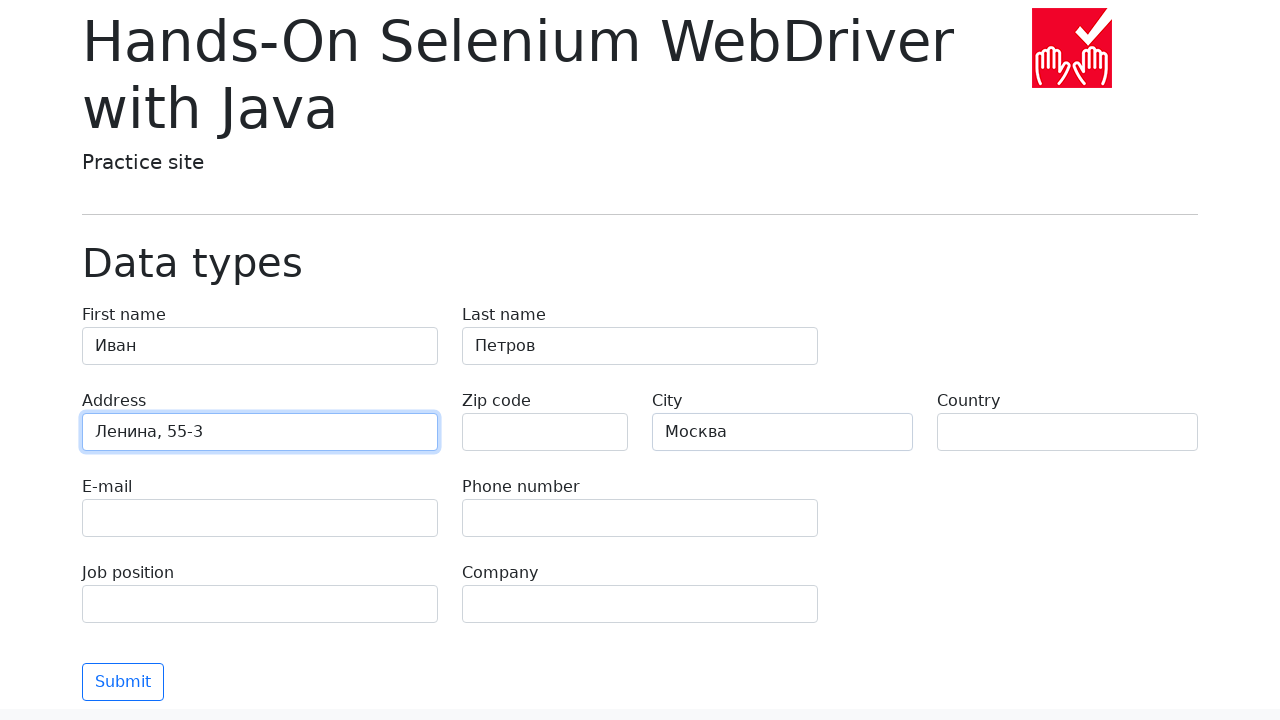

Filled country field with 'Россия' on input[name='country']
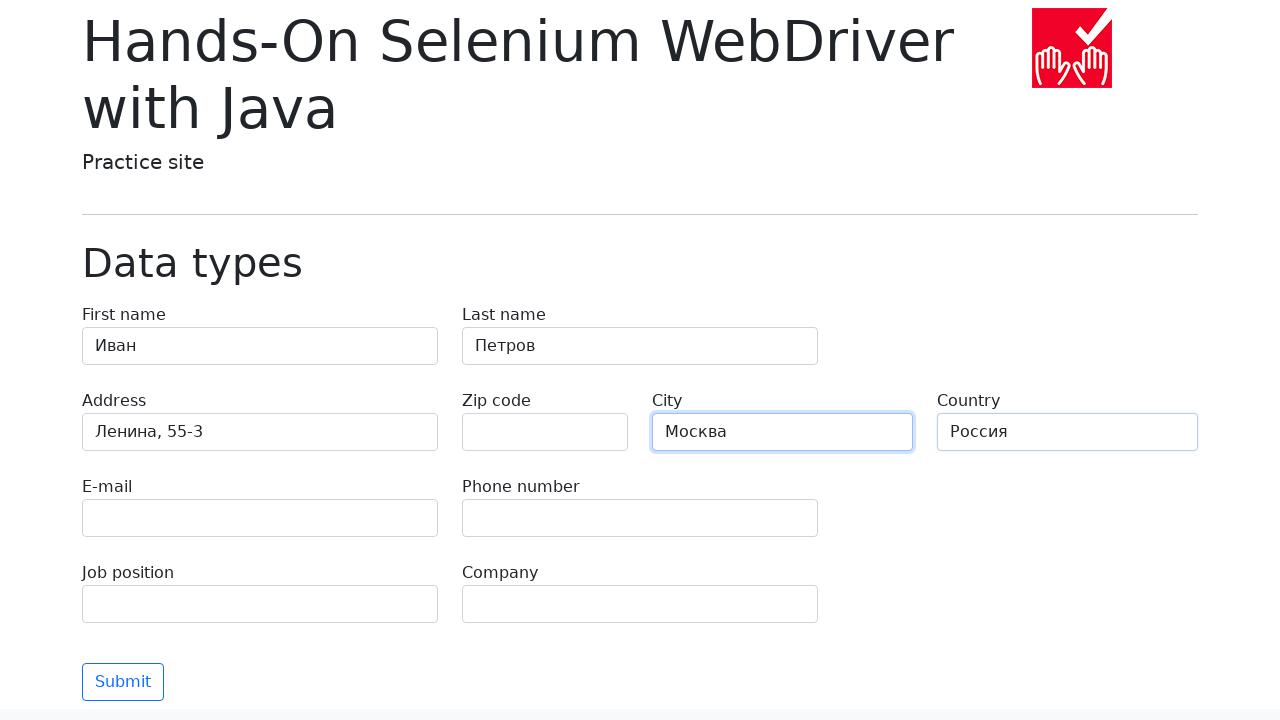

Left zipcode field blank intentionally on input[name='zip-code']
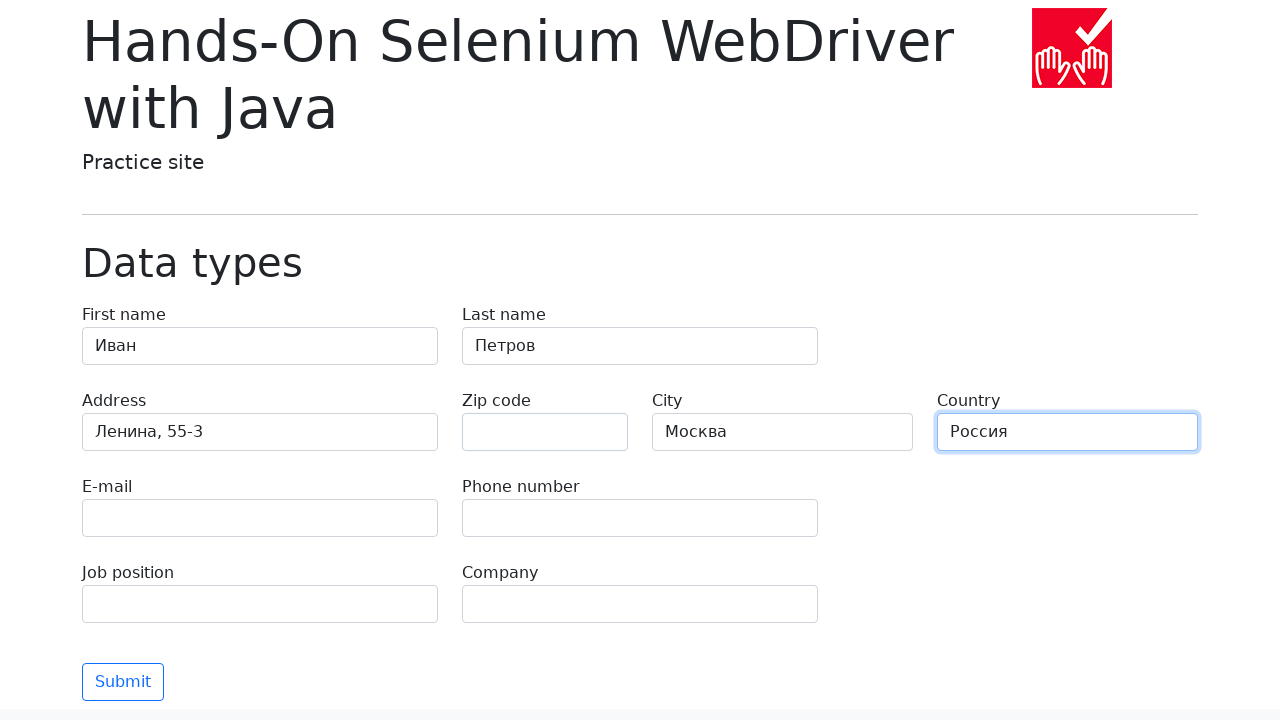

Filled email field with 'test@skypro.com' on input[name='e-mail']
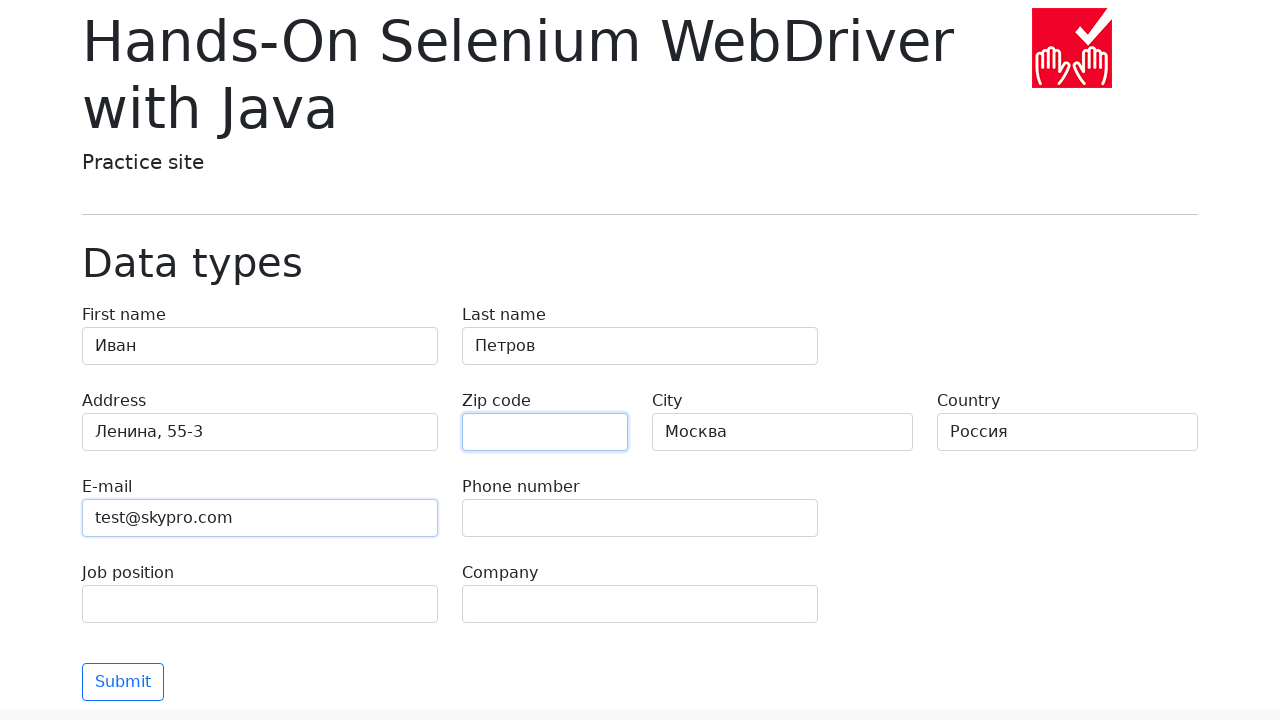

Filled phone field with '+7985899998787' on input[name='phone']
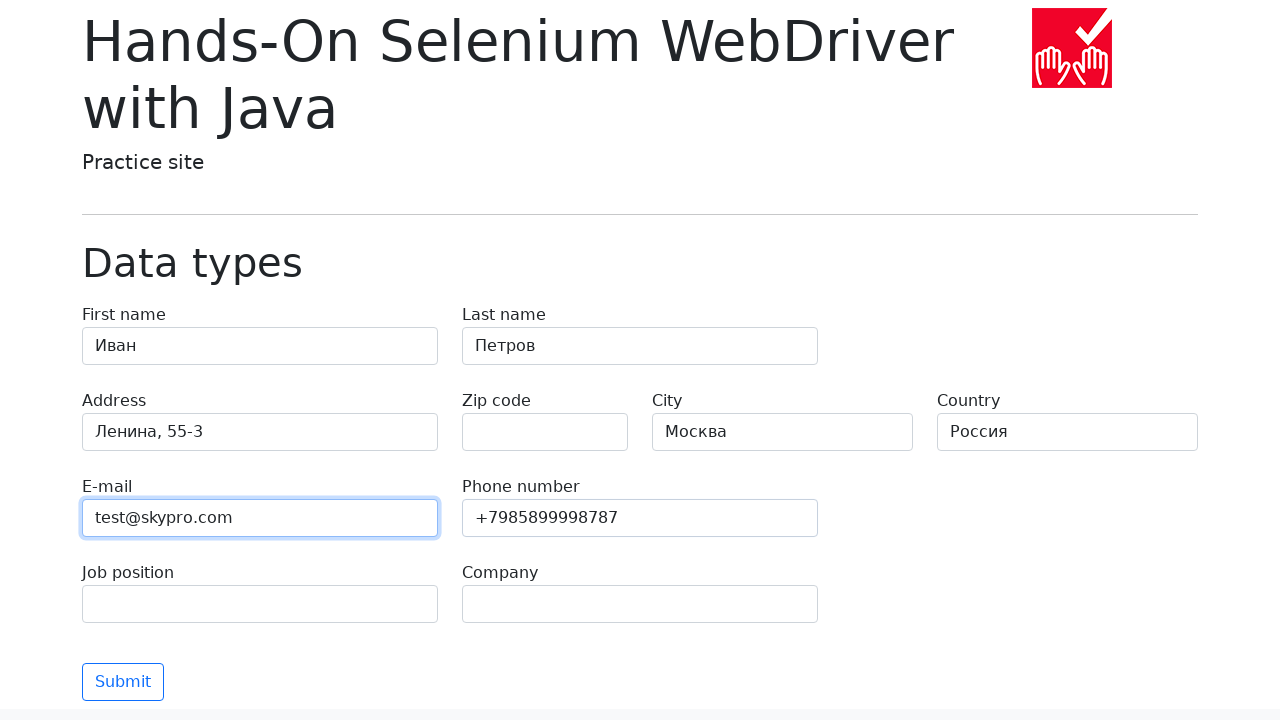

Filled job position field with 'QA' on input[name='job-position']
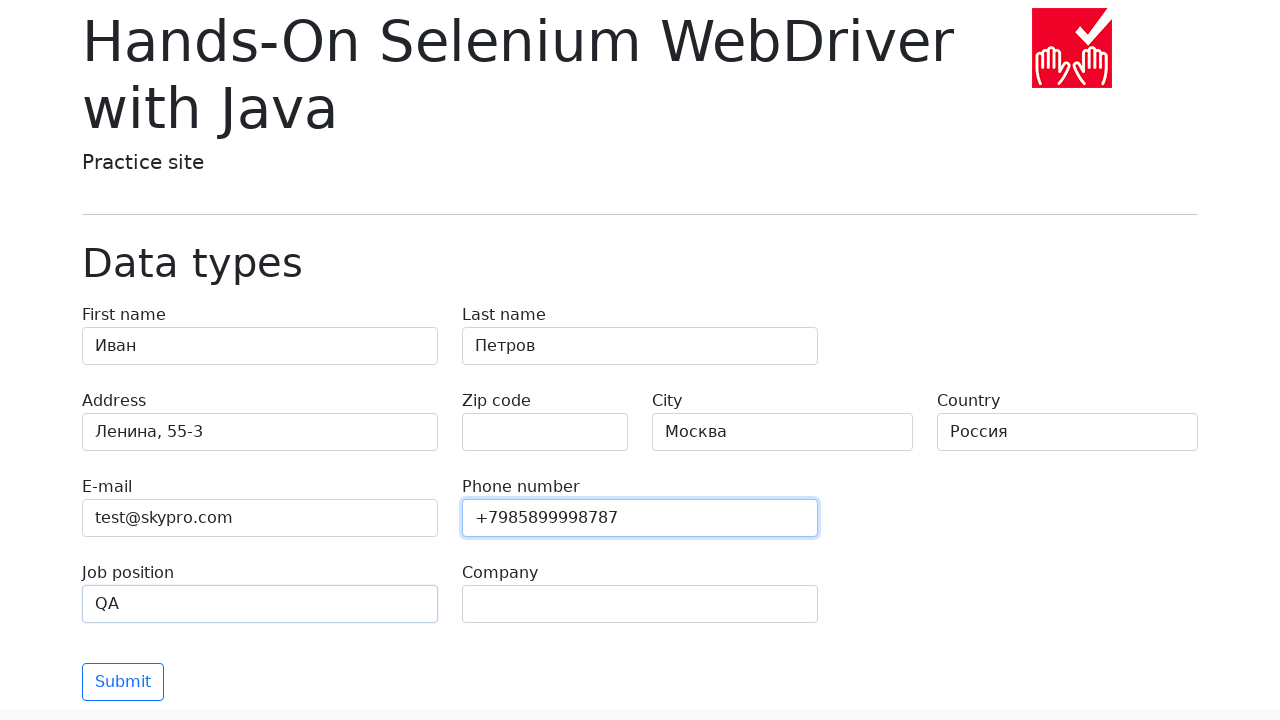

Filled company field with 'SkyPro' on input[name='company']
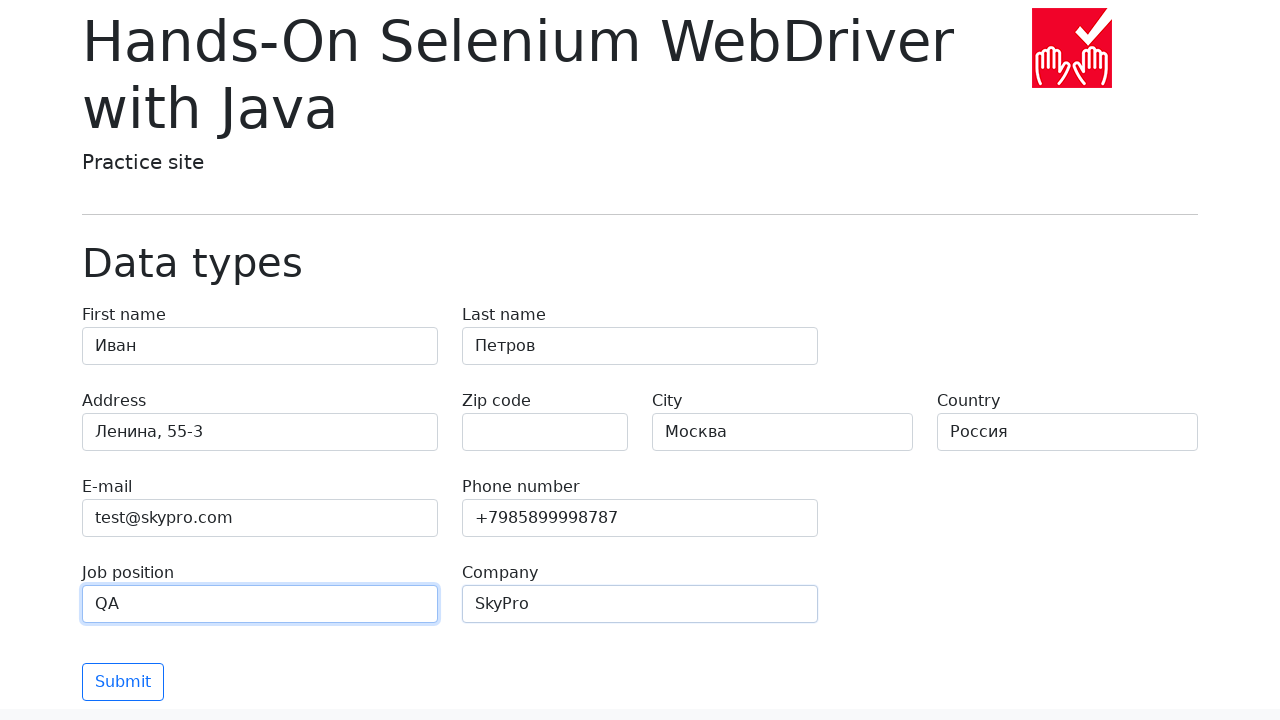

Clicked submit button to submit the form at (123, 682) on button[type='submit']
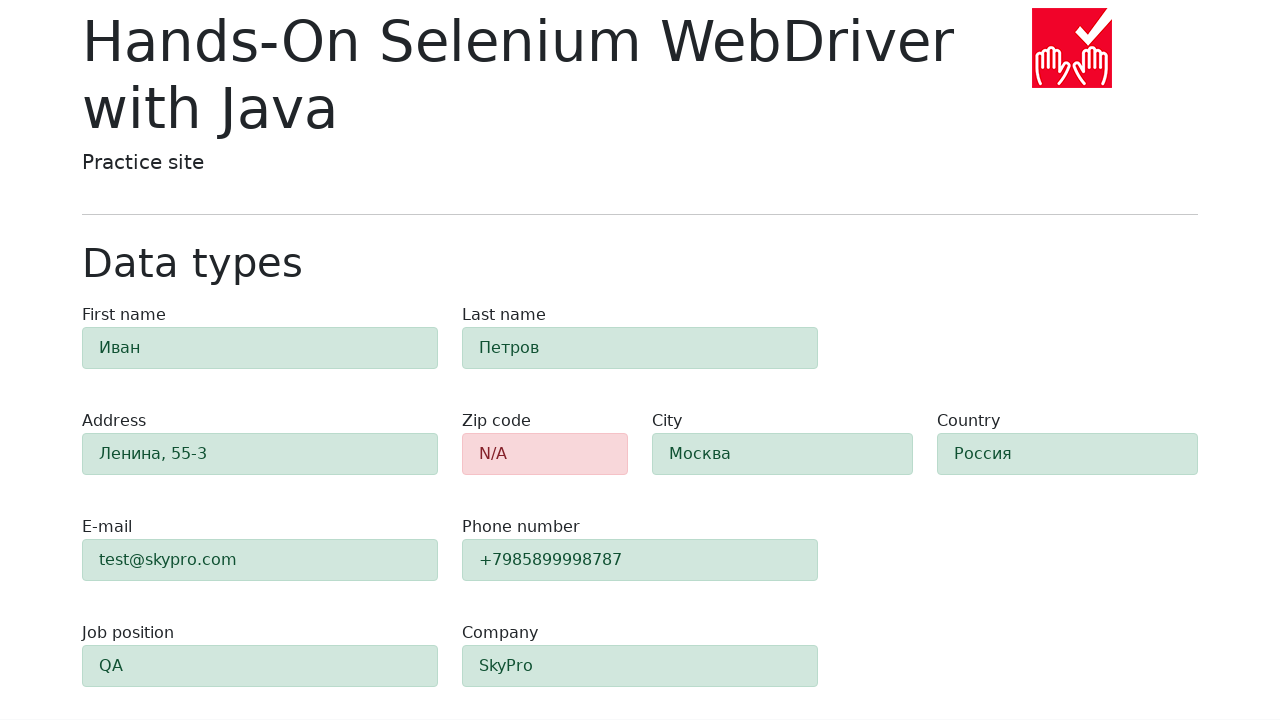

Validation error alert appeared for missing zipcode
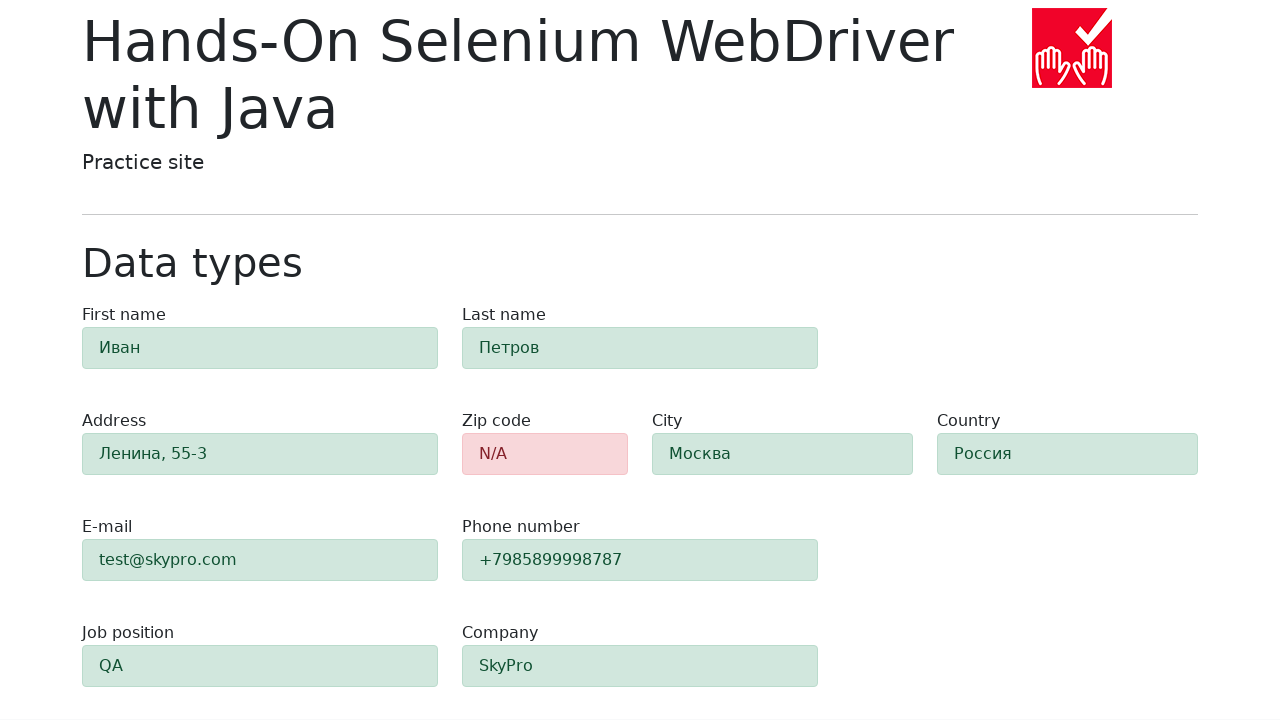

Success alert appeared for valid form fields
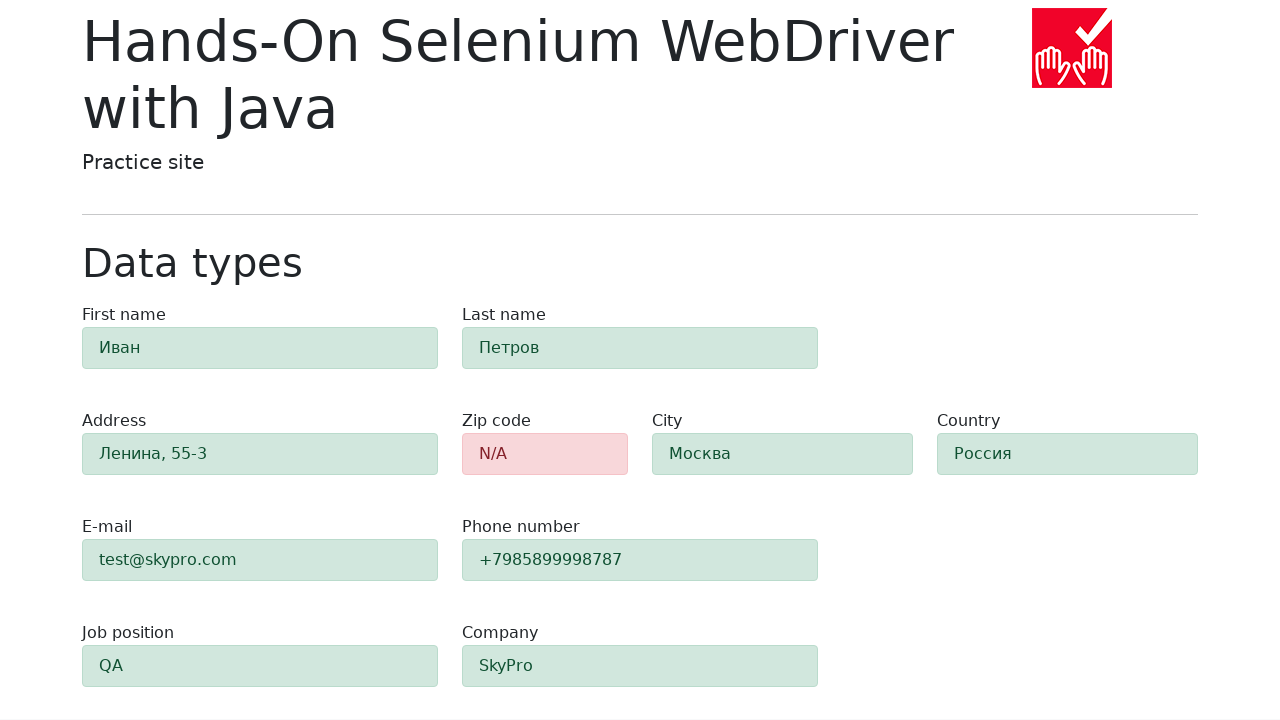

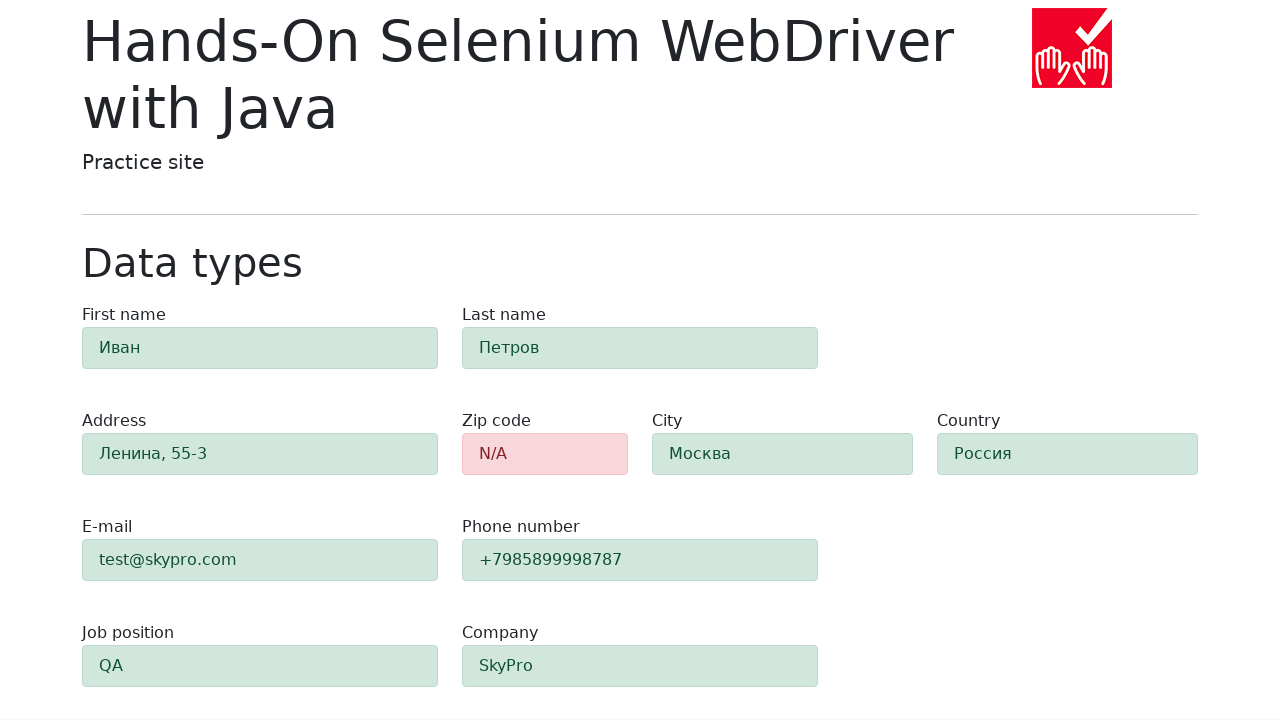